Verifies that the "Get Started" button on the WebDriver.io homepage displays the correct text

Starting URL: https://webdriver.io/

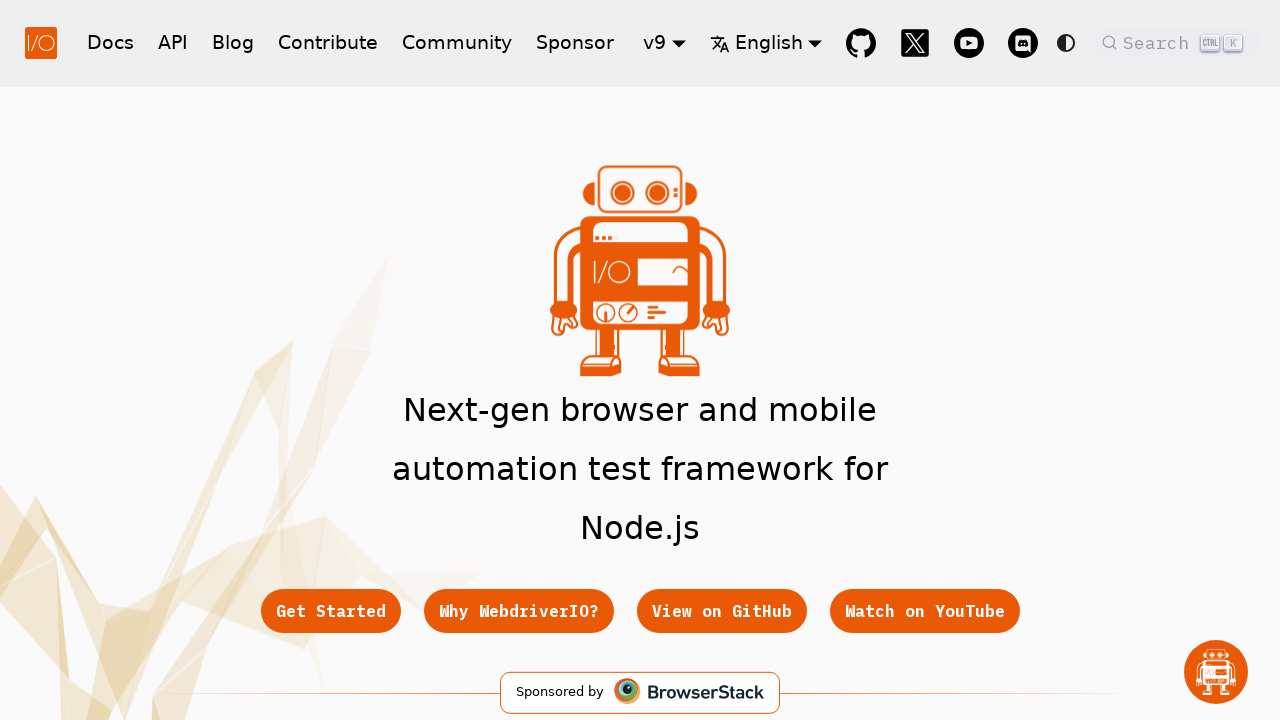

Located the Get Started button element
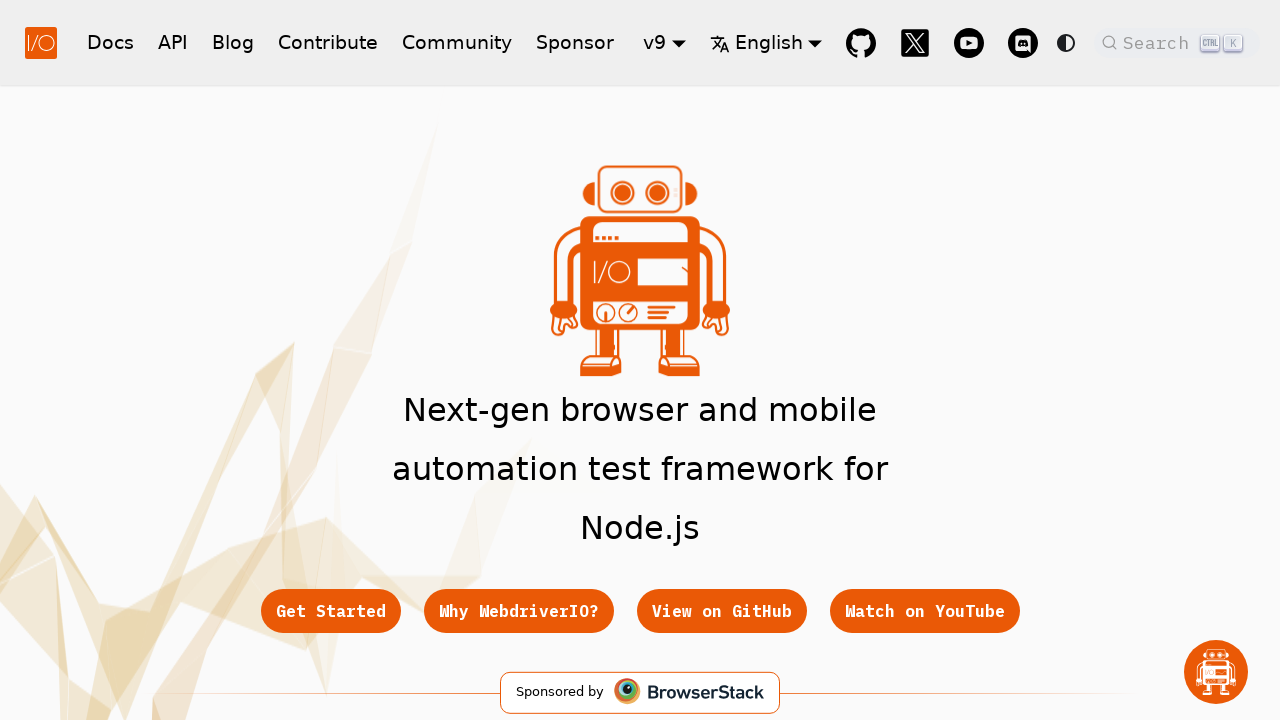

Get Started button became visible and ready
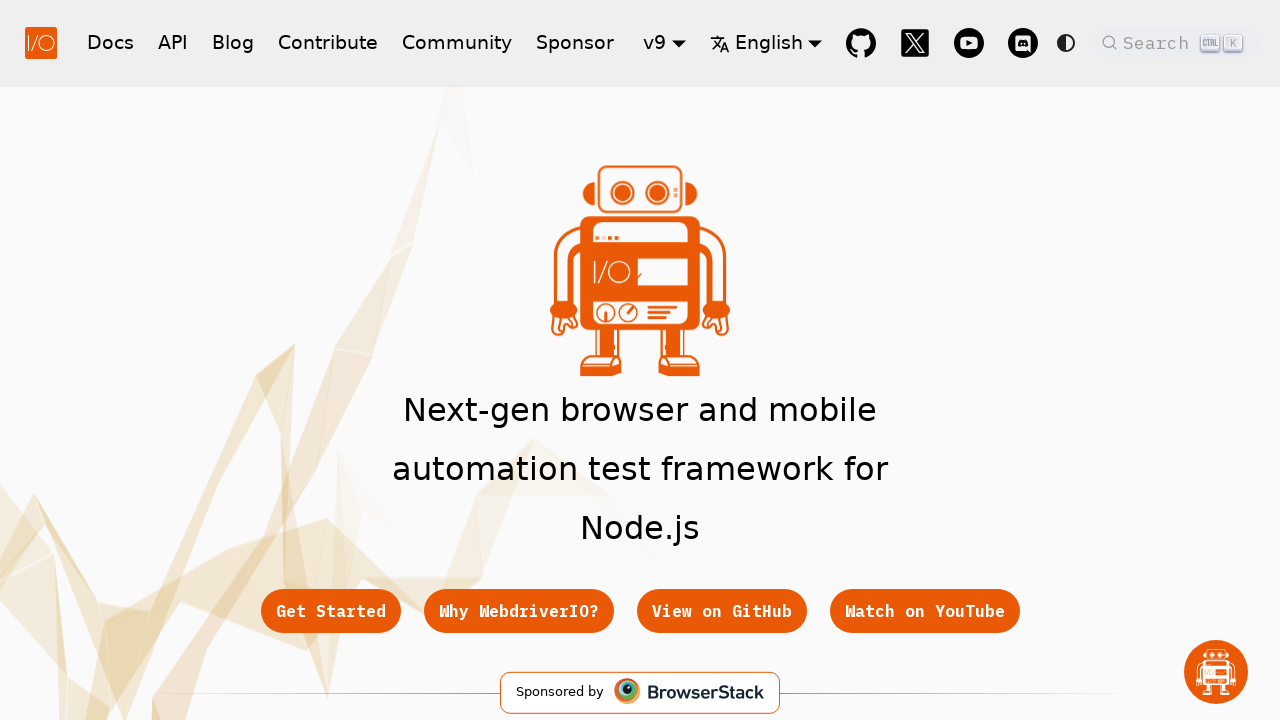

Verified Get Started button displays correct text
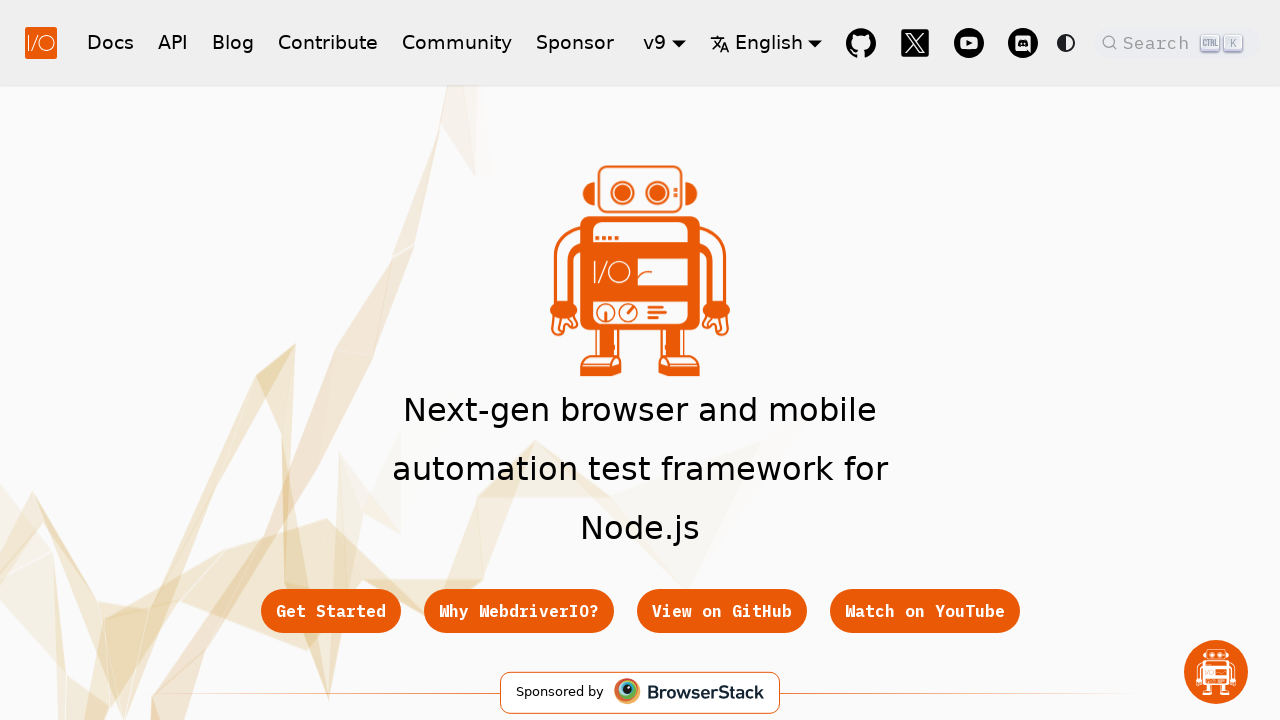

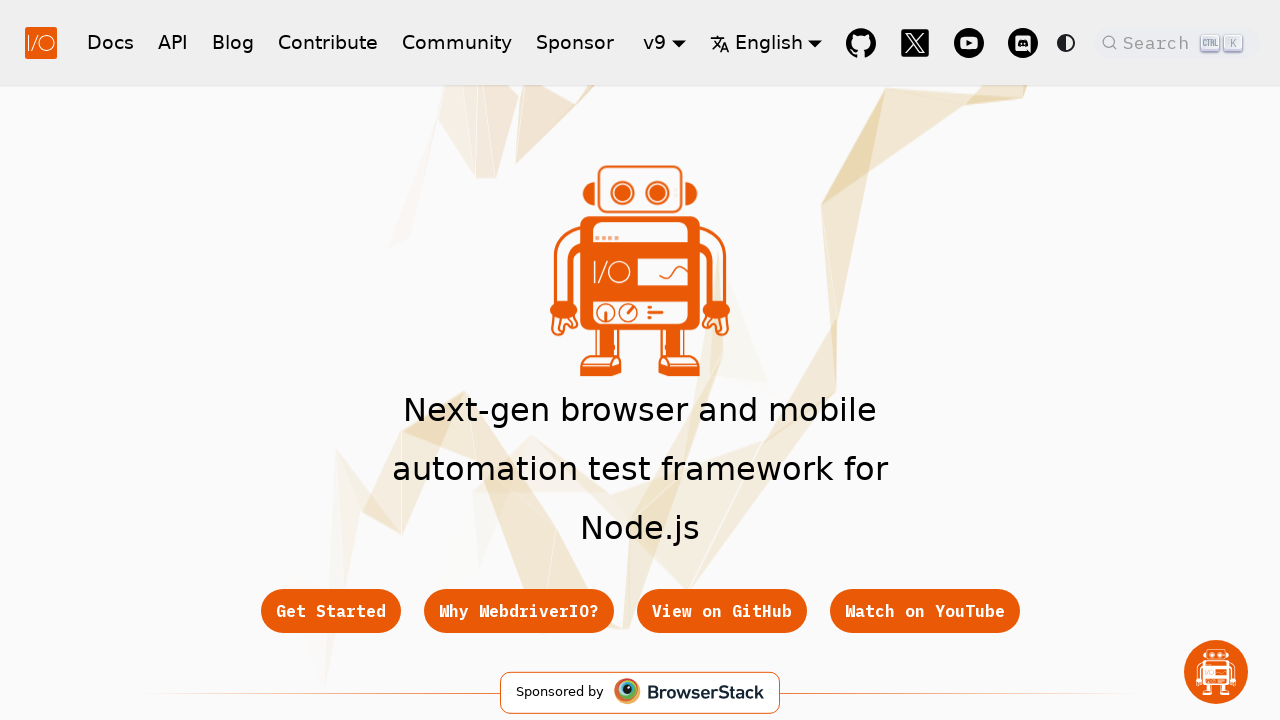